Tests that an unsaved change to an employee name doesn't persist when switching between employees

Starting URL: https://devmountain-qa.github.io/employee-manager/1.2_Version/index.html

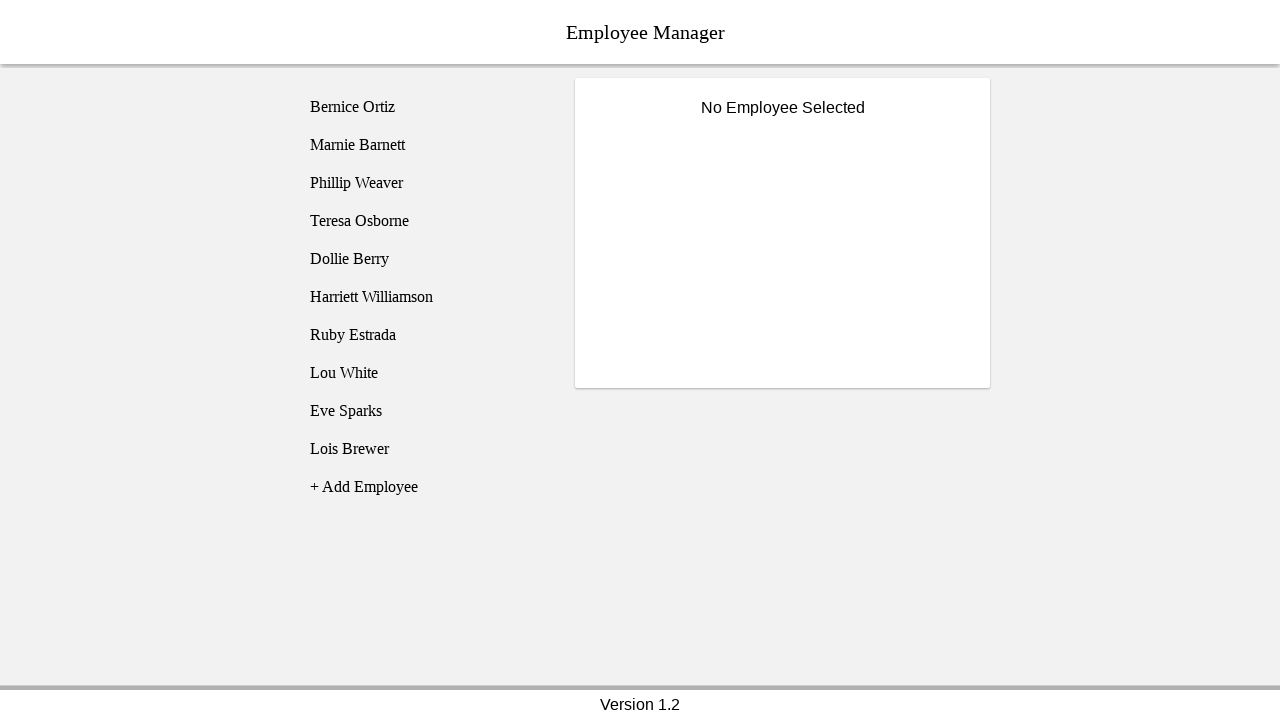

Clicked on Bernice Ortiz employee at (425, 107) on [name='employee1']
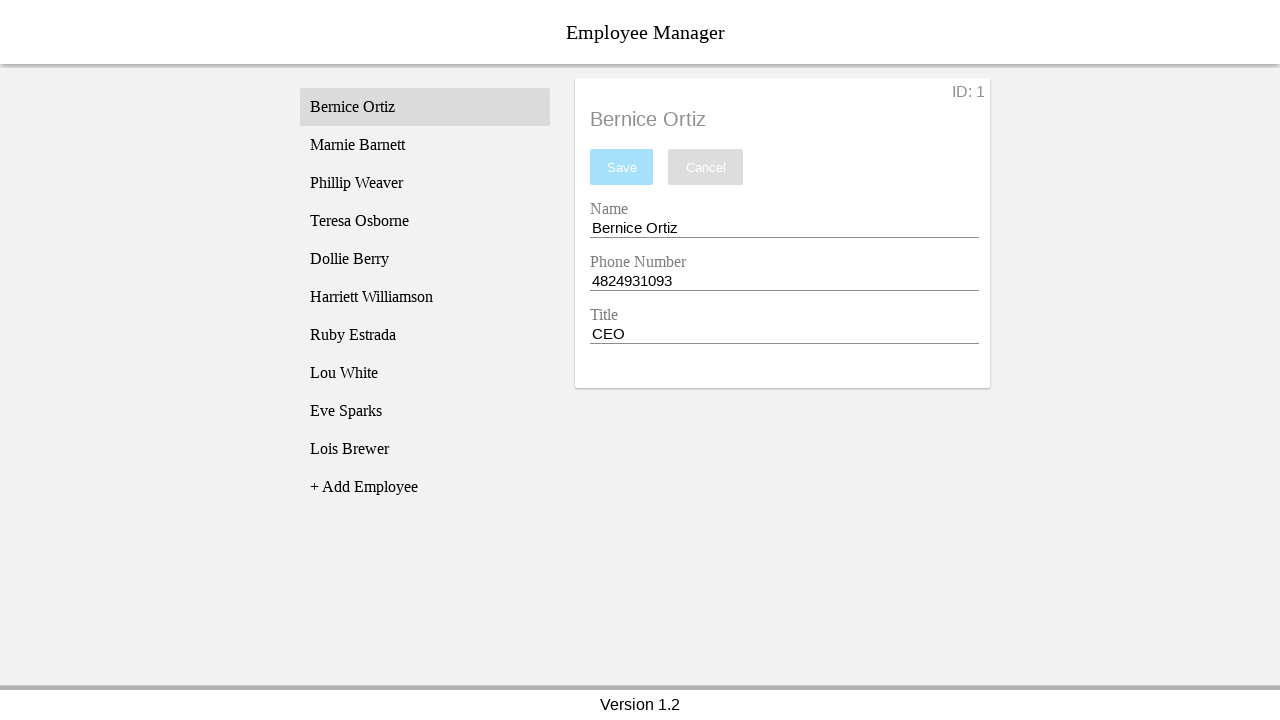

Name input field became visible
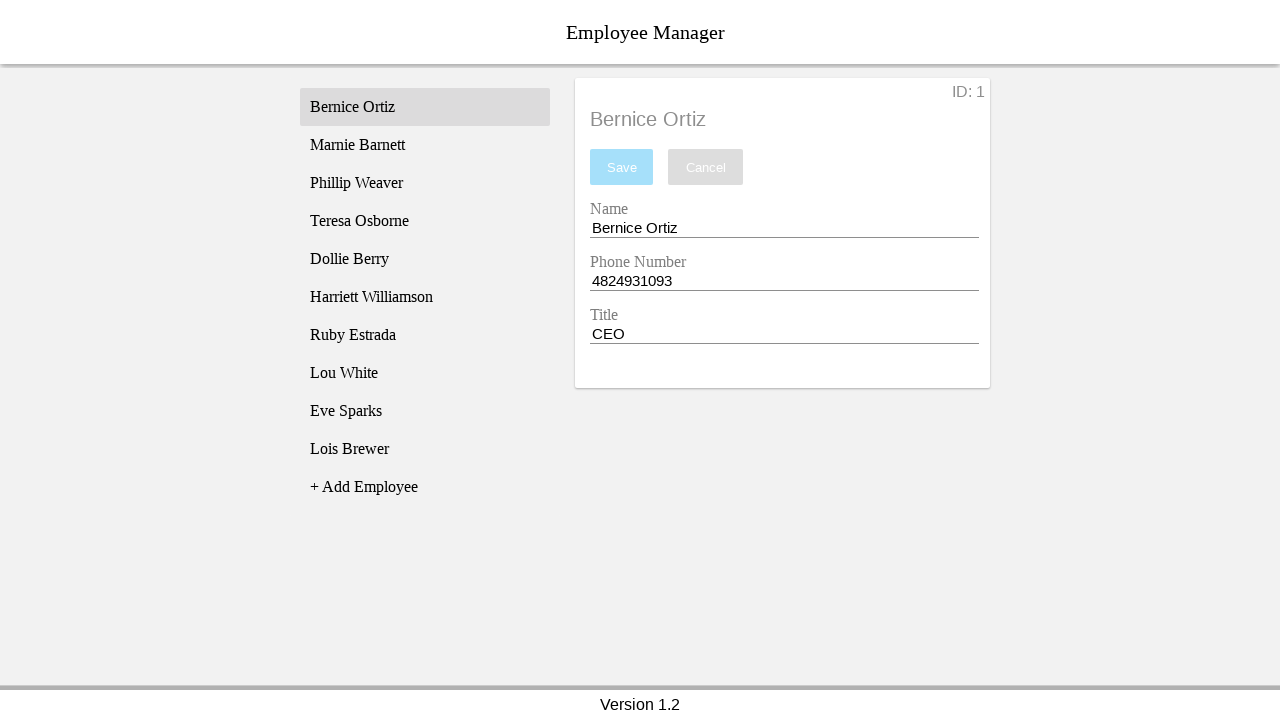

Filled name field with 'Test Name' (unsaved change) on [name='nameEntry']
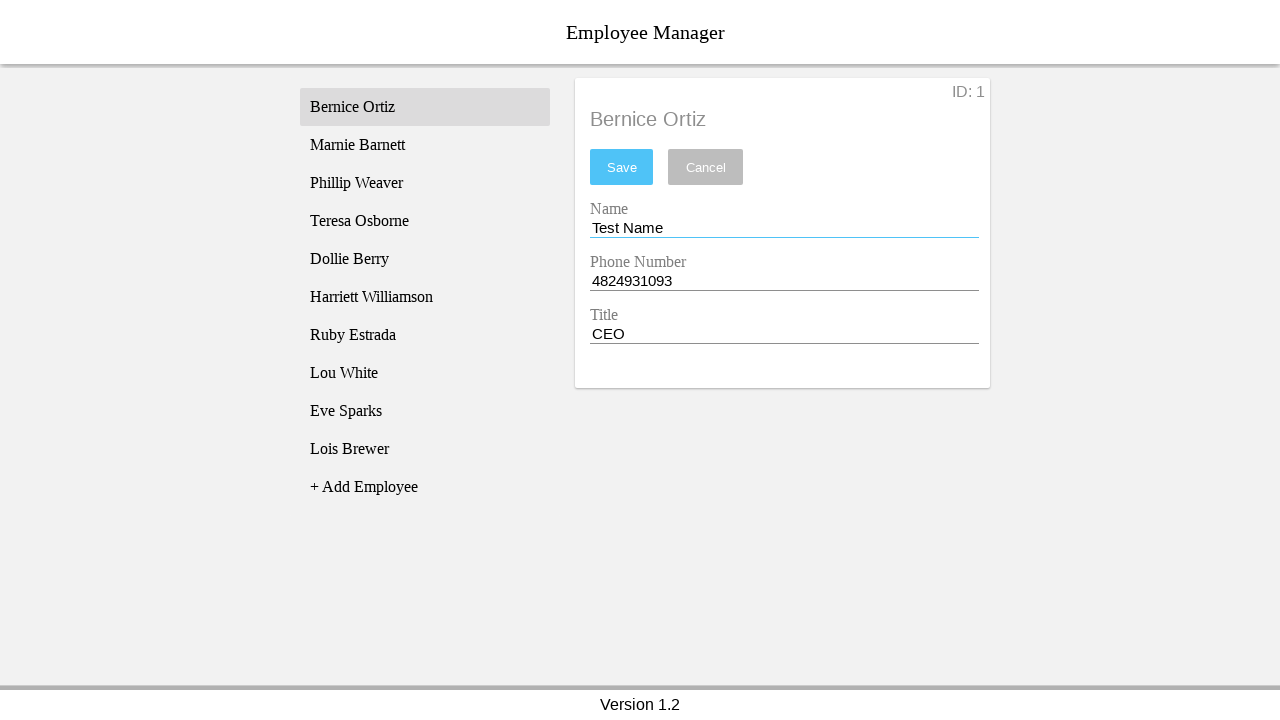

Clicked on Phillip Weaver employee to switch away at (425, 183) on [name='employee3']
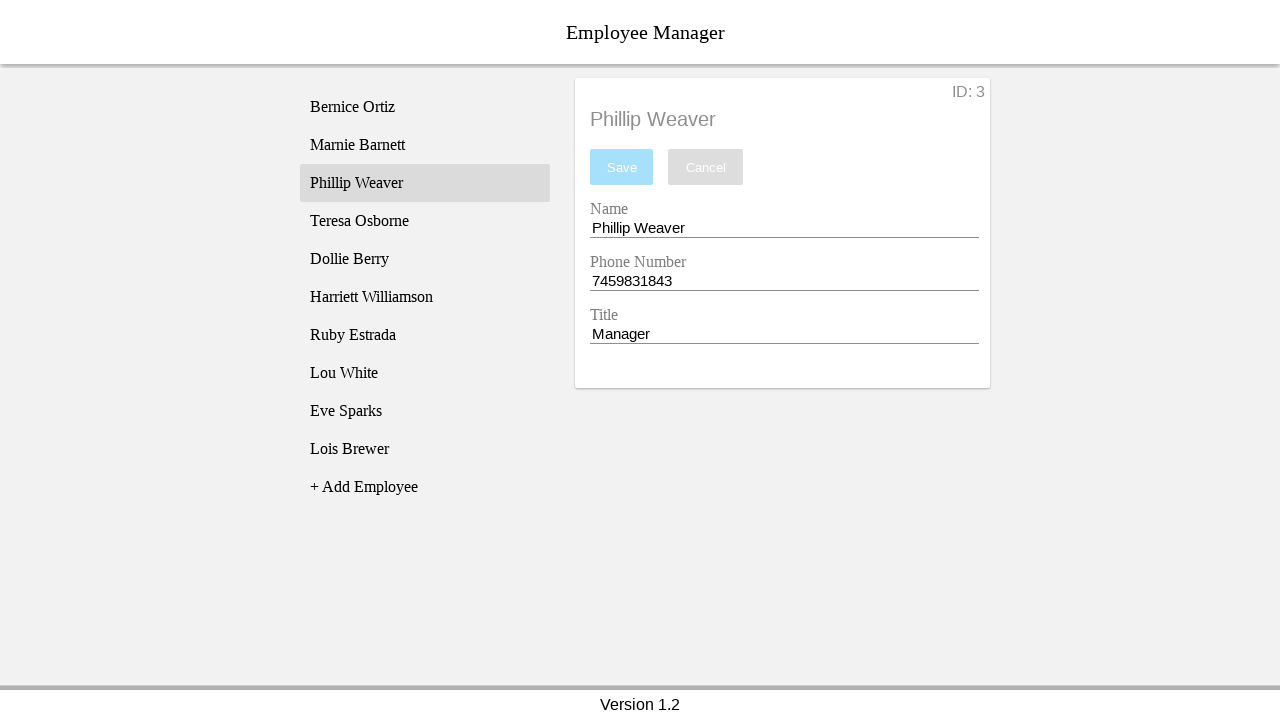

Phillip Weaver's details loaded
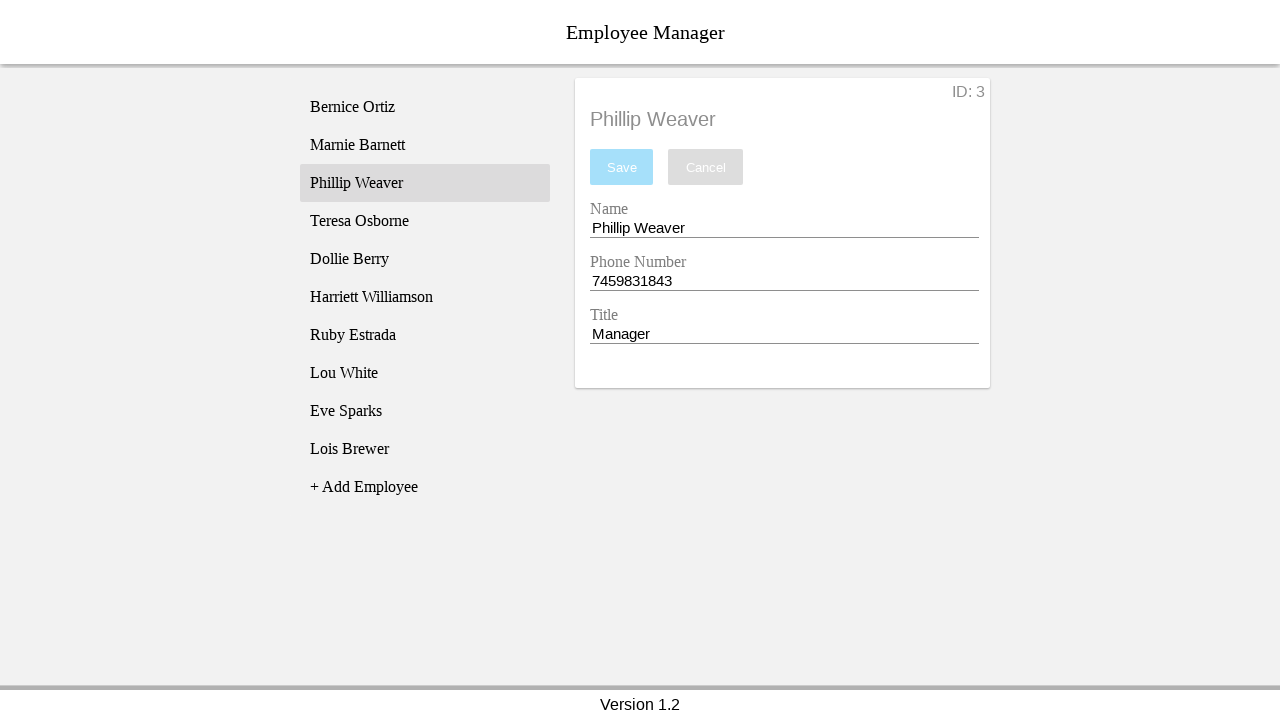

Clicked back on Bernice Ortiz employee at (425, 107) on [name='employee1']
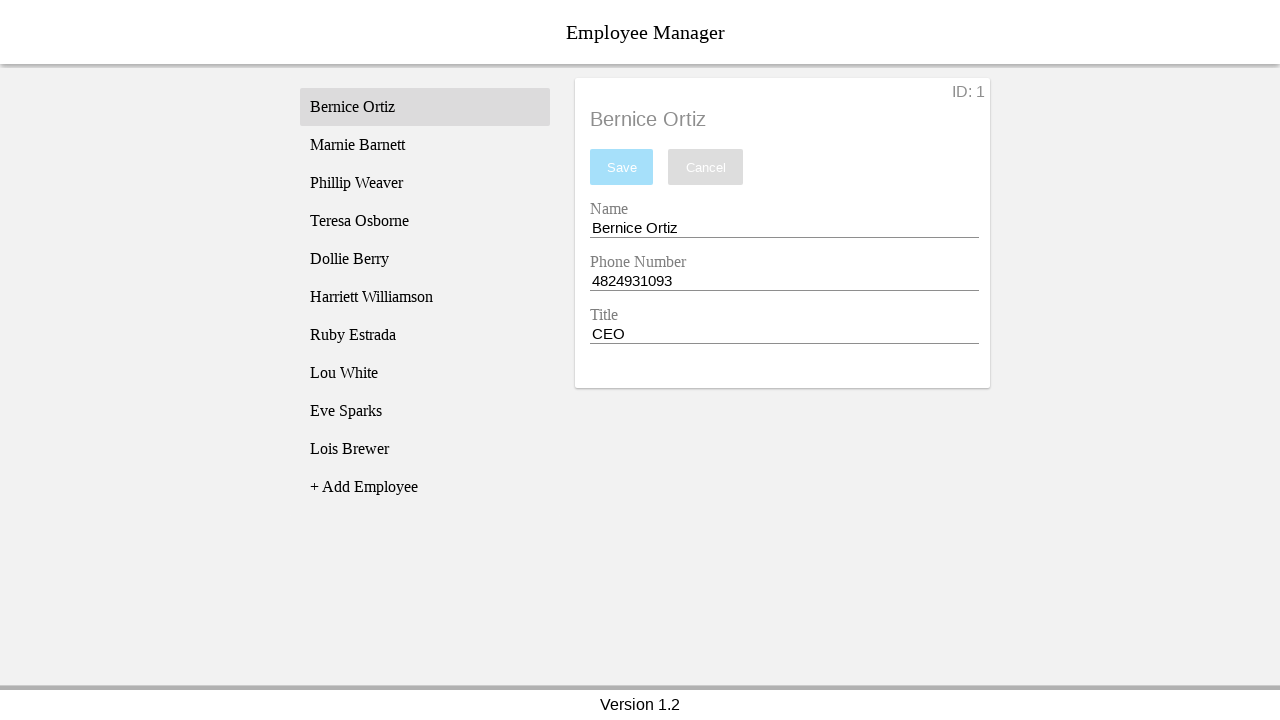

Bernice Ortiz's details reloaded - verifying unsaved change did not persist
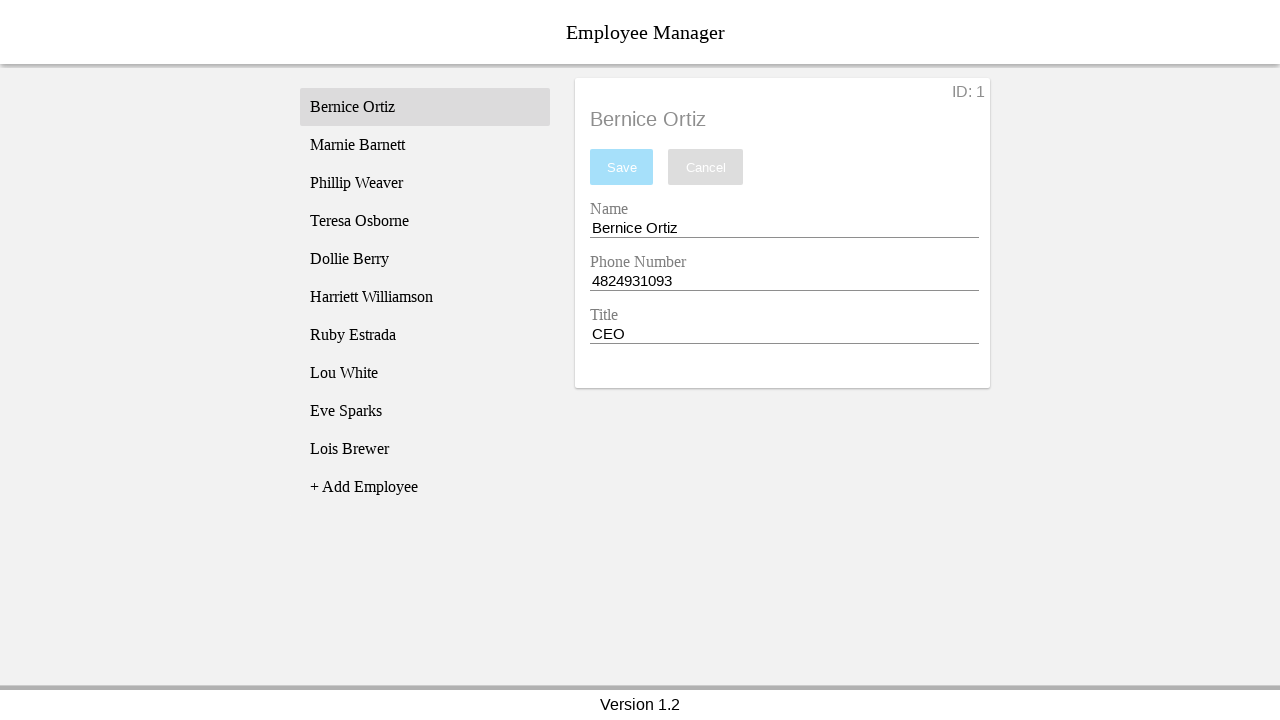

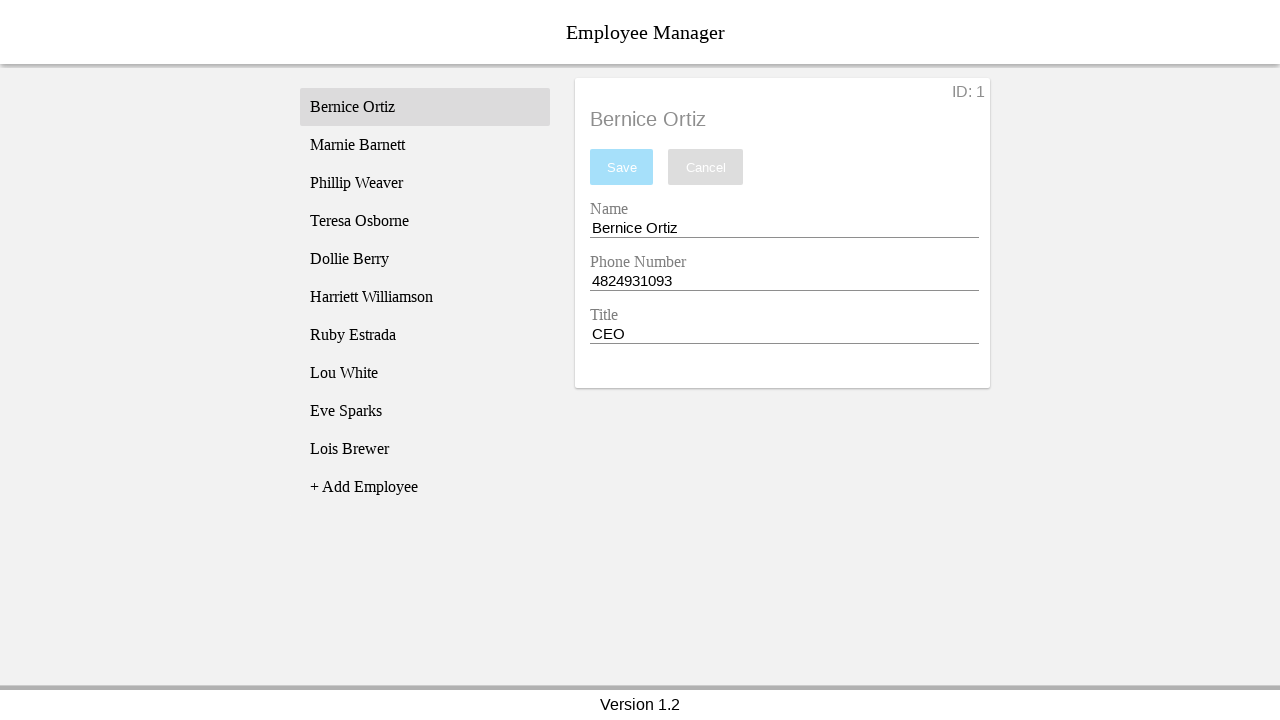